Tests iframe handling by clicking on an iframe example section and interacting with elements inside the iframe to verify content.

Starting URL: https://rahulshettyacademy.com/AutomationPractice/

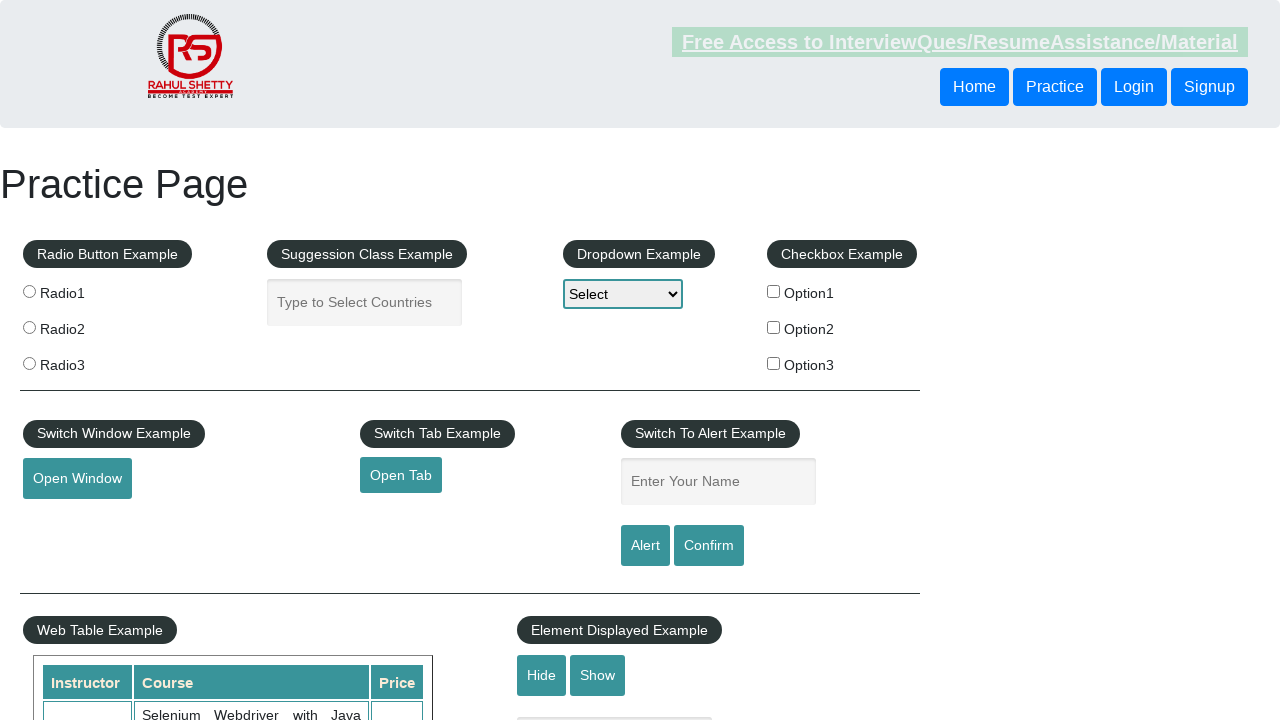

Clicked on iFrame Example section at (89, 360) on xpath=//legend[text()="iFrame Example"]
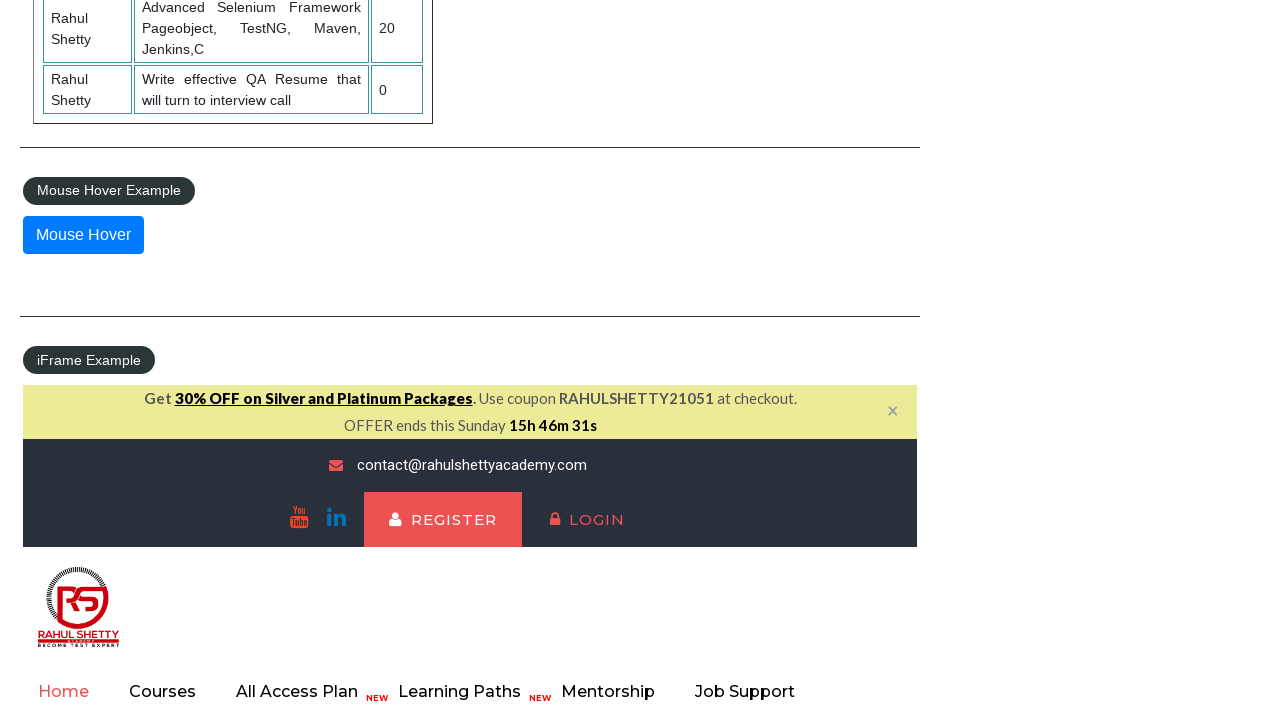

Located iframe with ID 'courses-iframe'
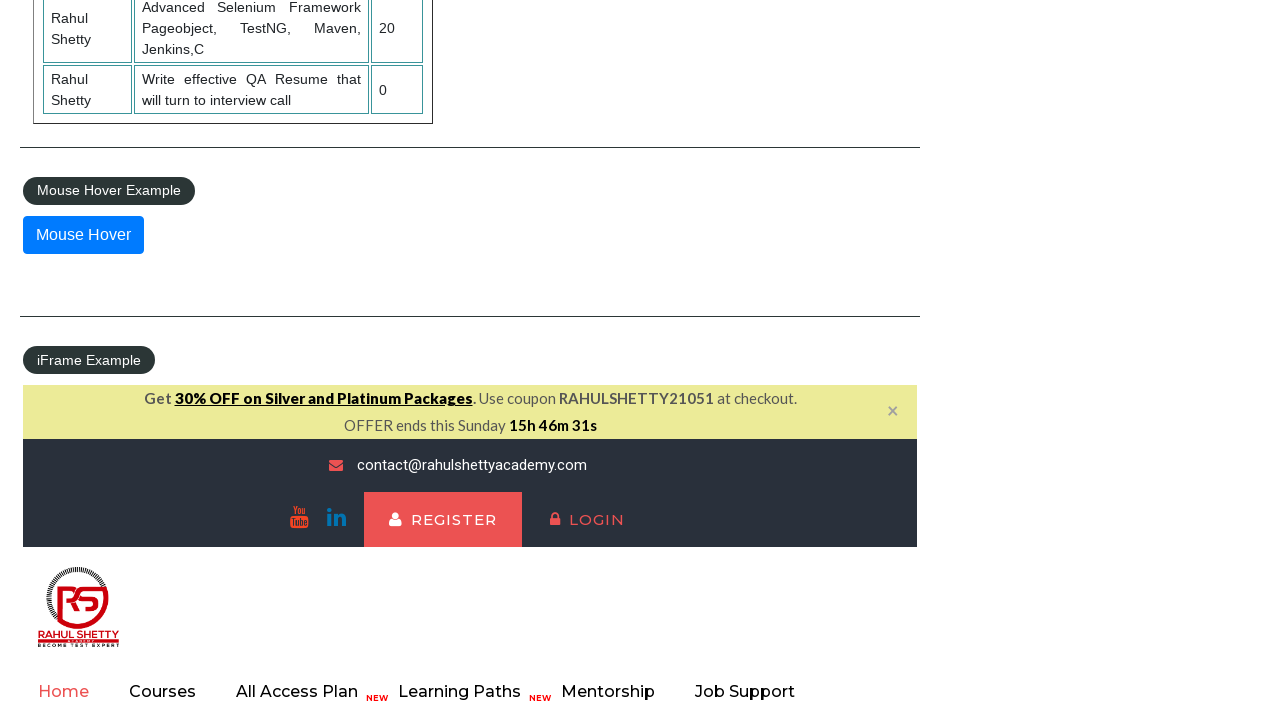

Clicked on lifetime access link inside iframe at (307, 675) on #courses-iframe >> internal:control=enter-frame >> li a[href="lifetime-access"]:
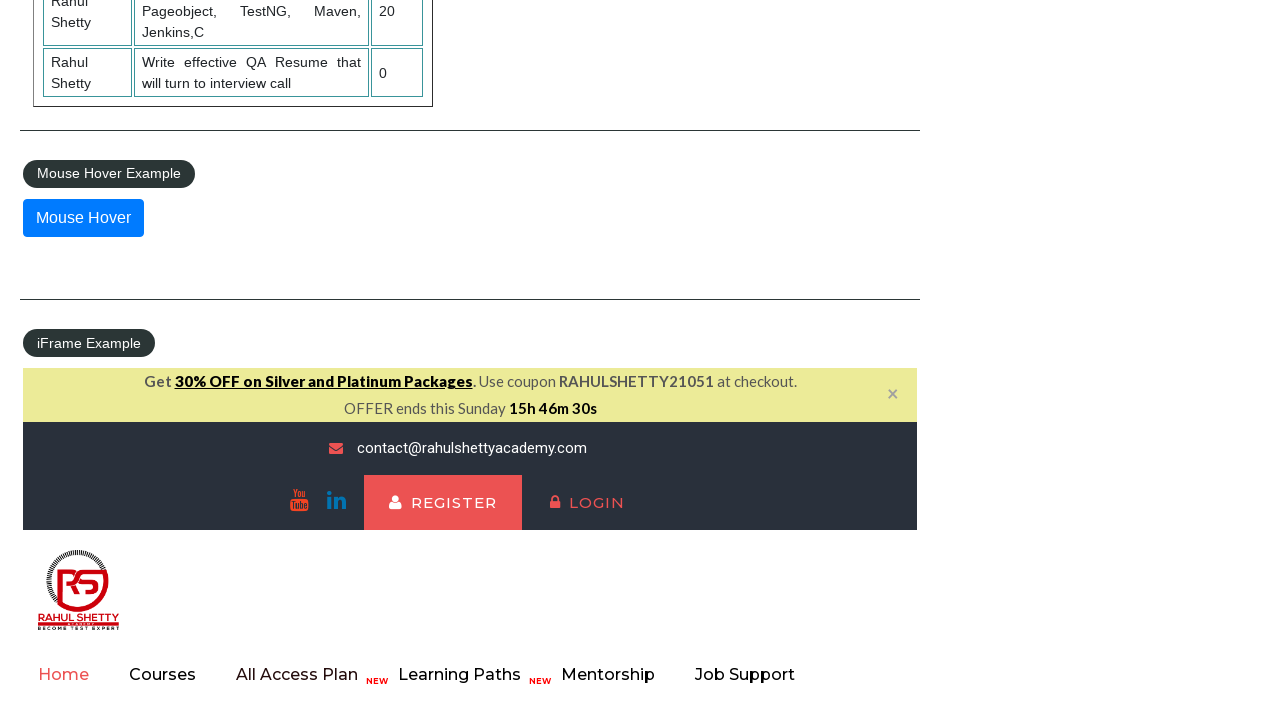

Verified red text element is visible inside iframe
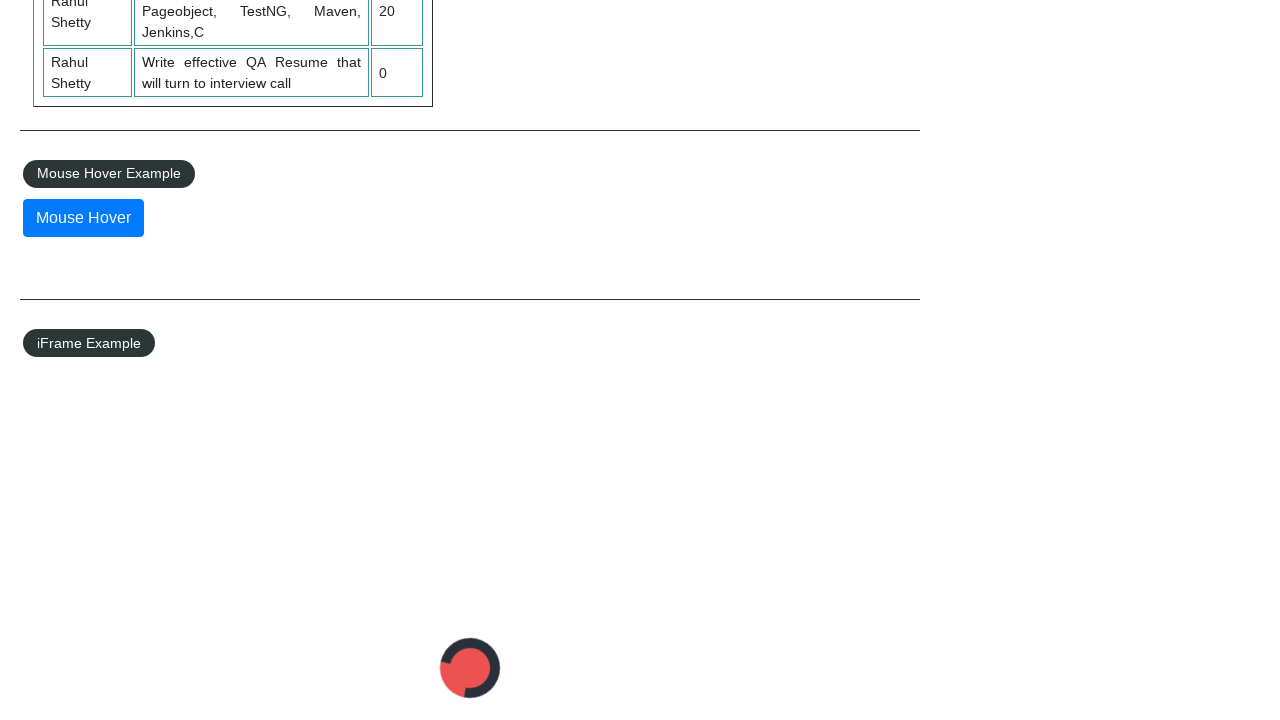

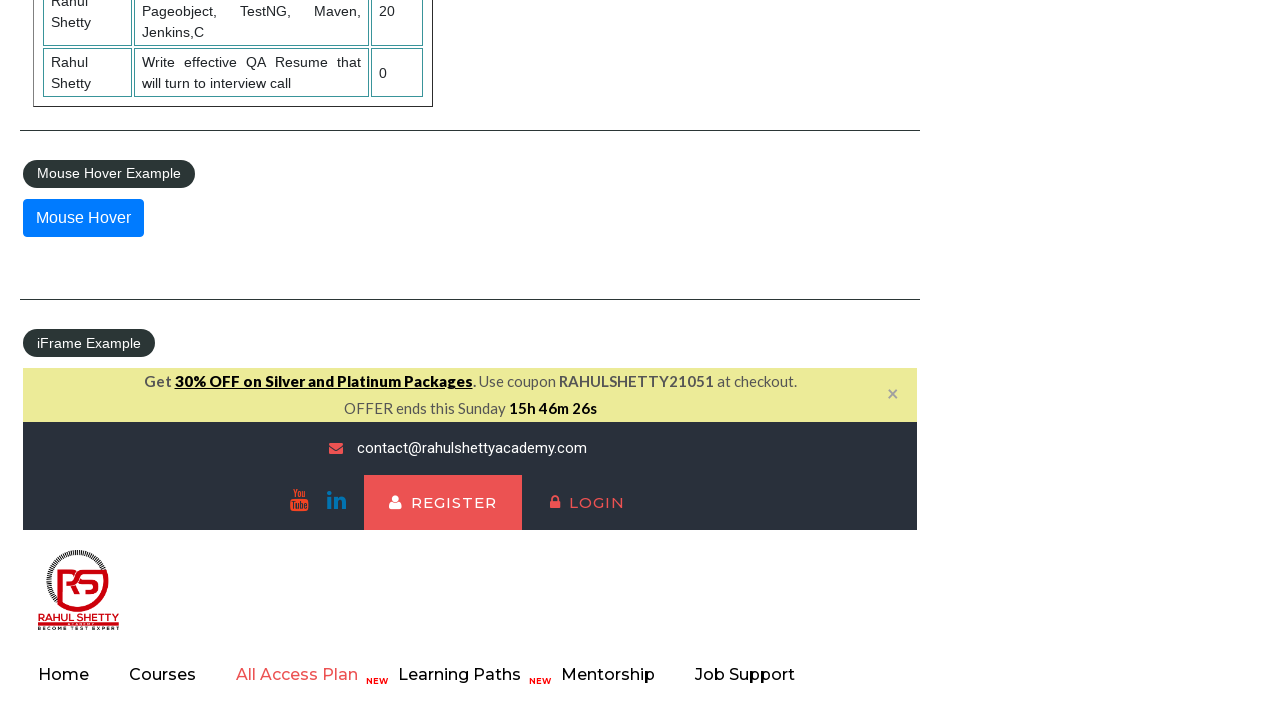